Tests marking individual items as complete by checking their checkboxes

Starting URL: https://demo.playwright.dev/todomvc

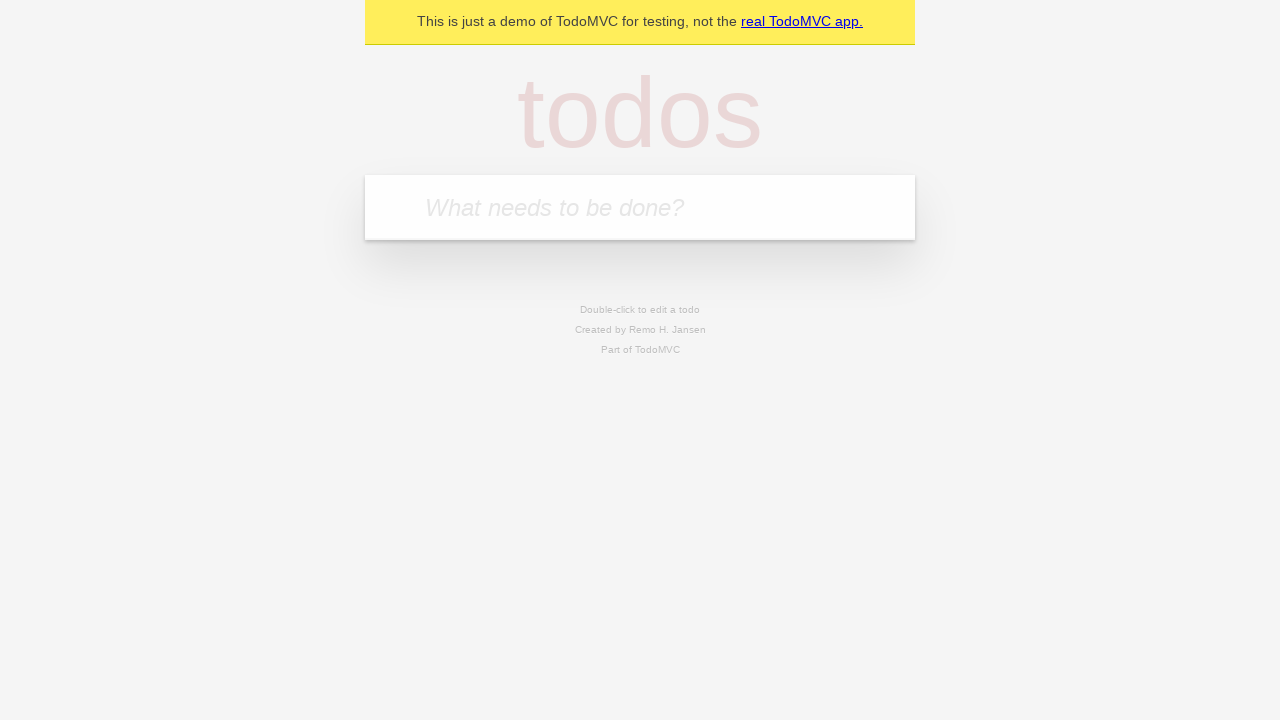

Navigated to TodoMVC demo application
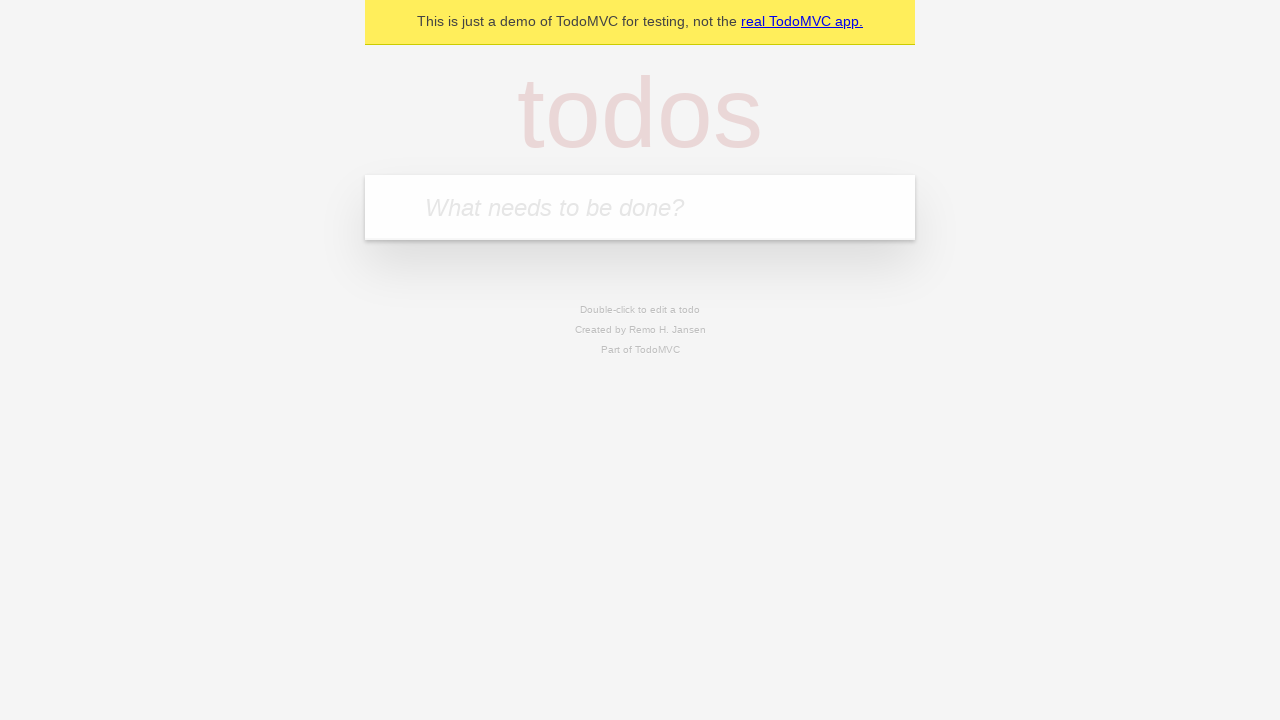

Located the 'What needs to be done?' input field
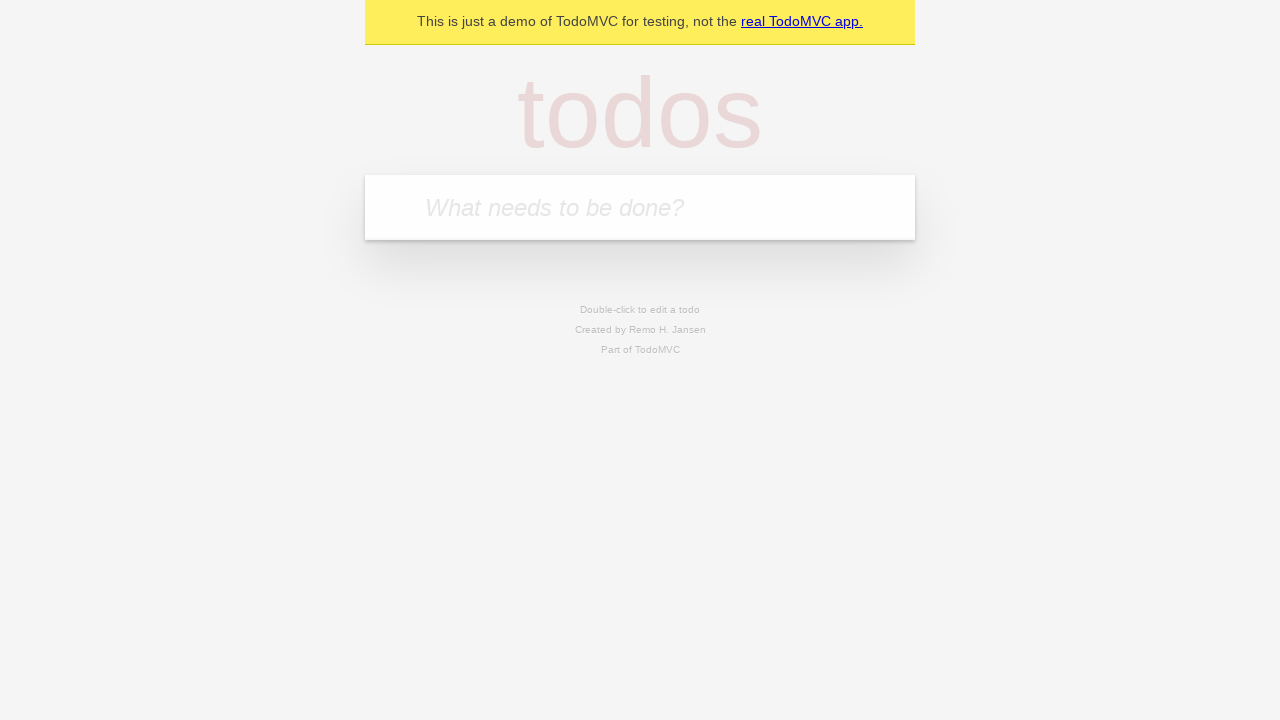

Filled input field with 'watch deck the halls' on internal:attr=[placeholder="What needs to be done?"i]
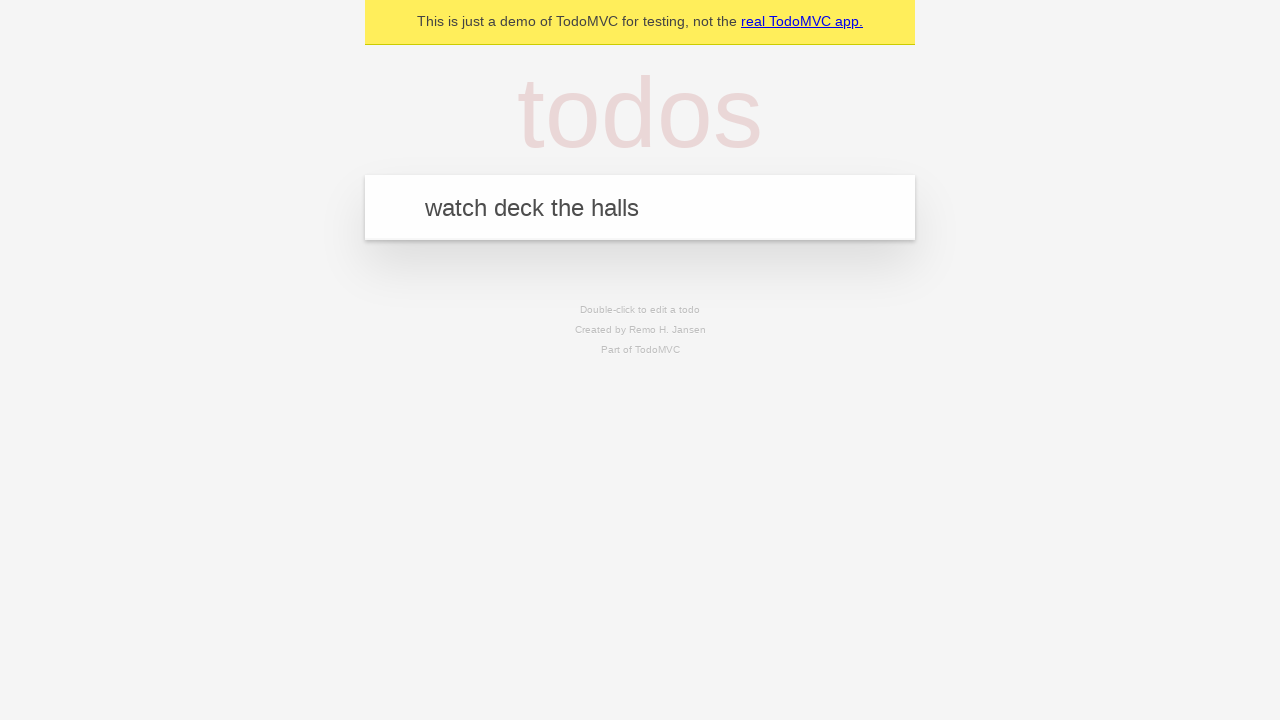

Pressed Enter to create todo item 'watch deck the halls' on internal:attr=[placeholder="What needs to be done?"i]
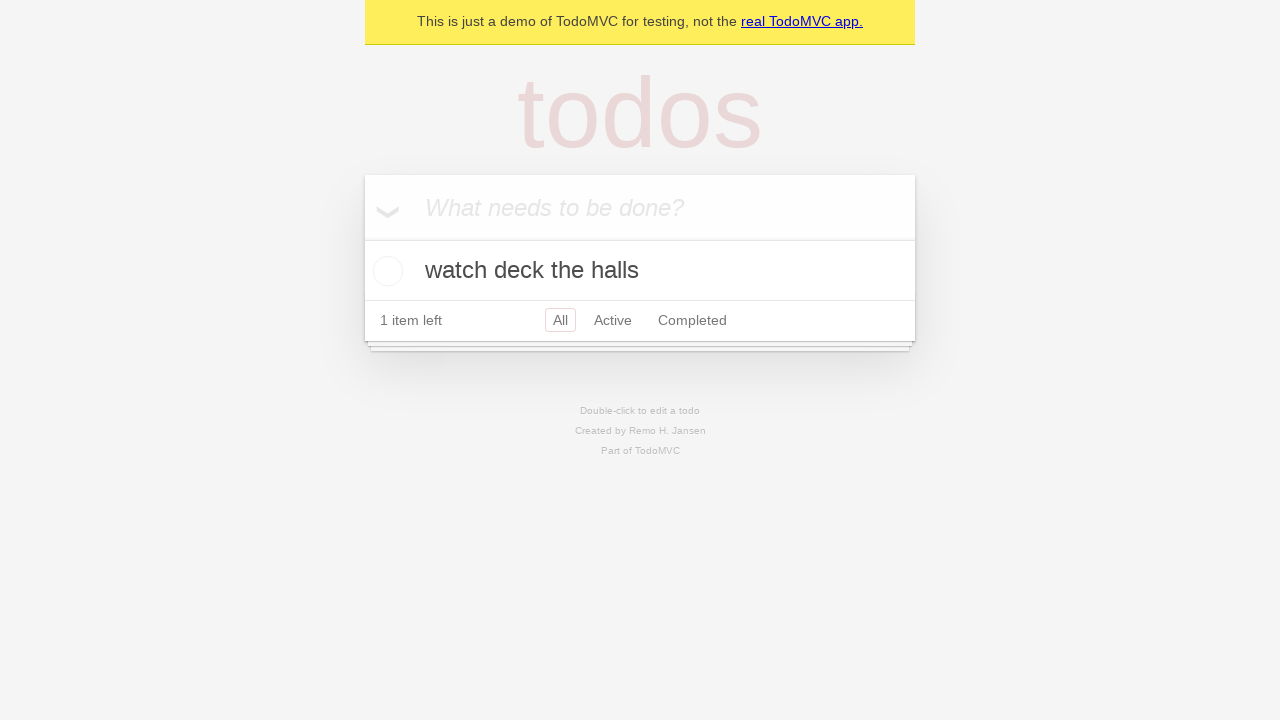

Filled input field with 'feed the cat' on internal:attr=[placeholder="What needs to be done?"i]
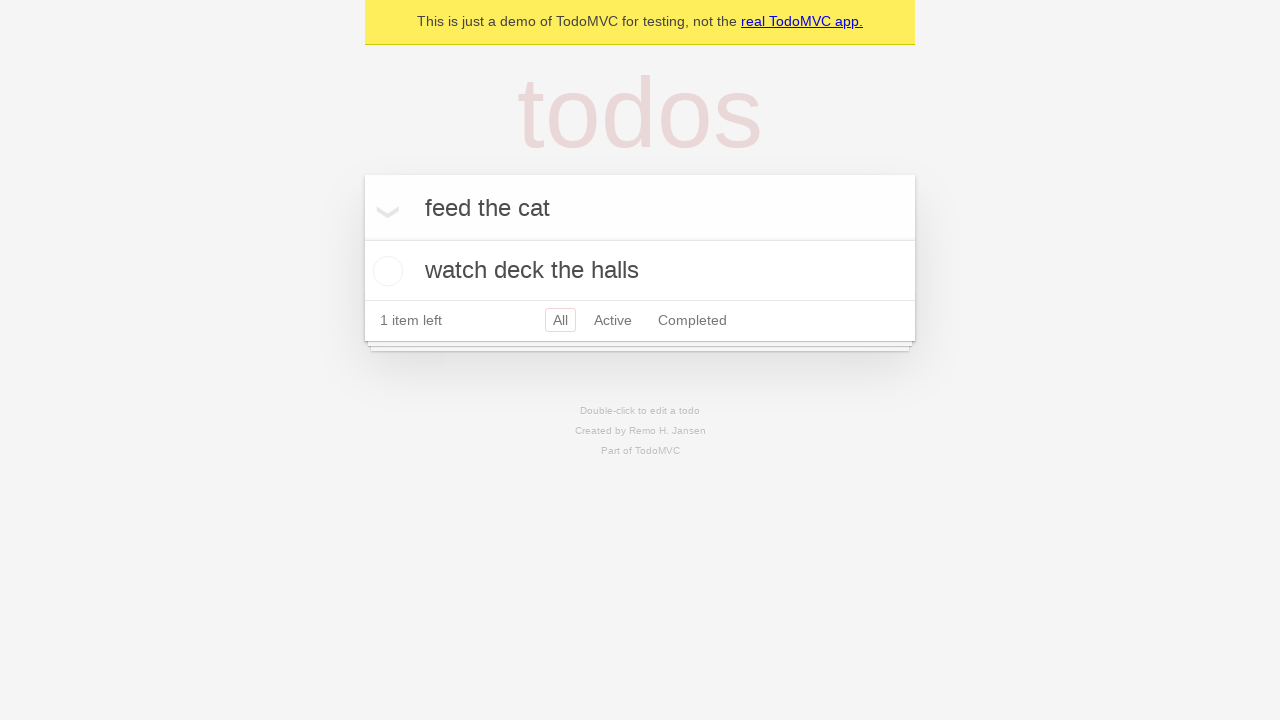

Pressed Enter to create todo item 'feed the cat' on internal:attr=[placeholder="What needs to be done?"i]
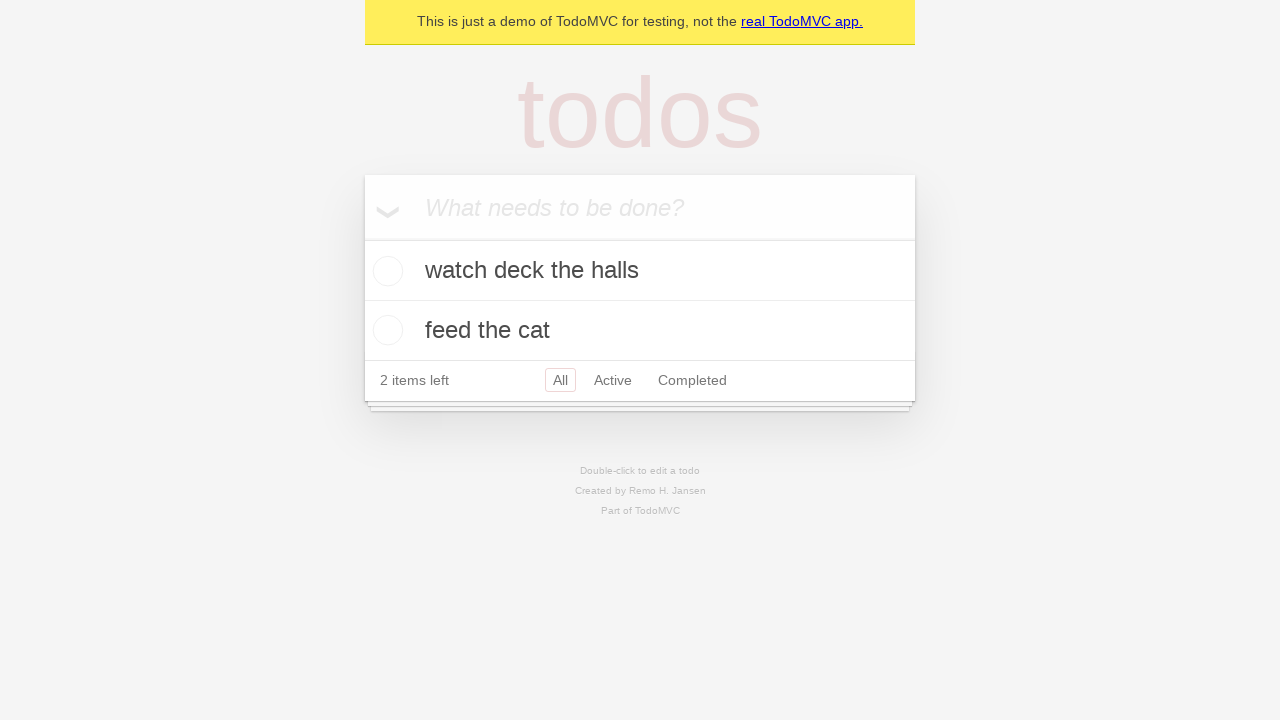

Waited for todo items to appear
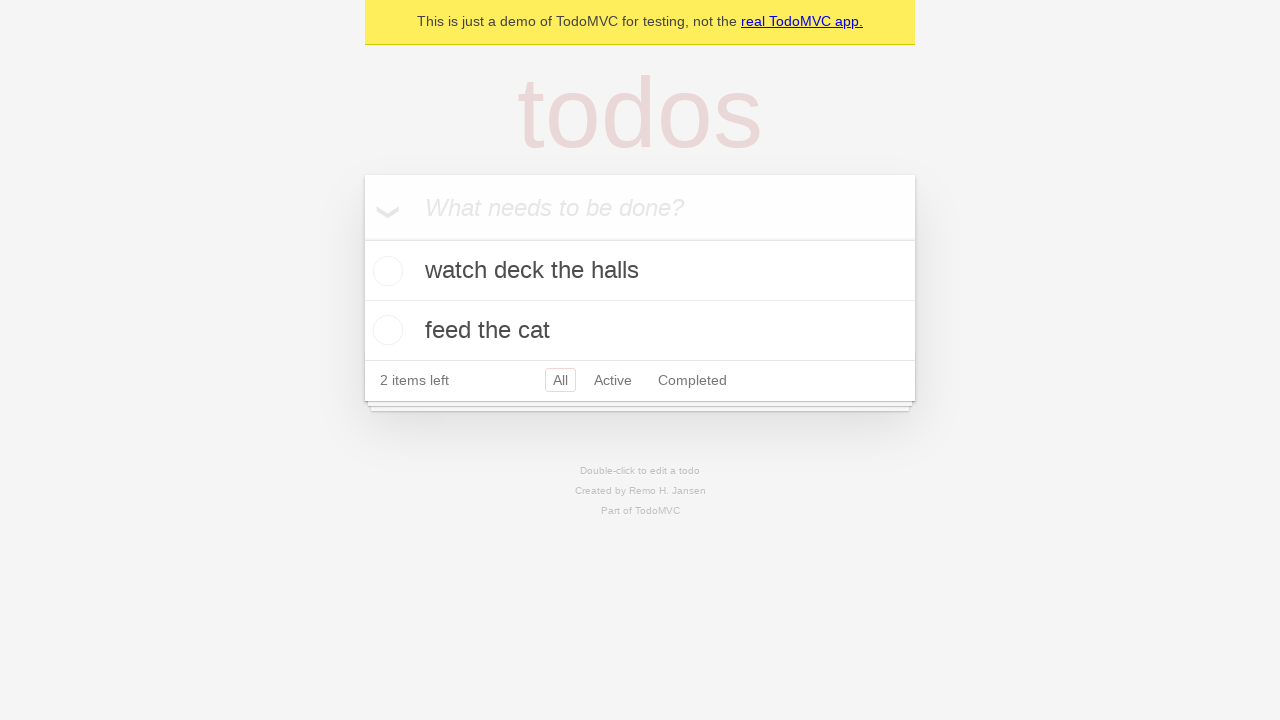

Located the first todo item
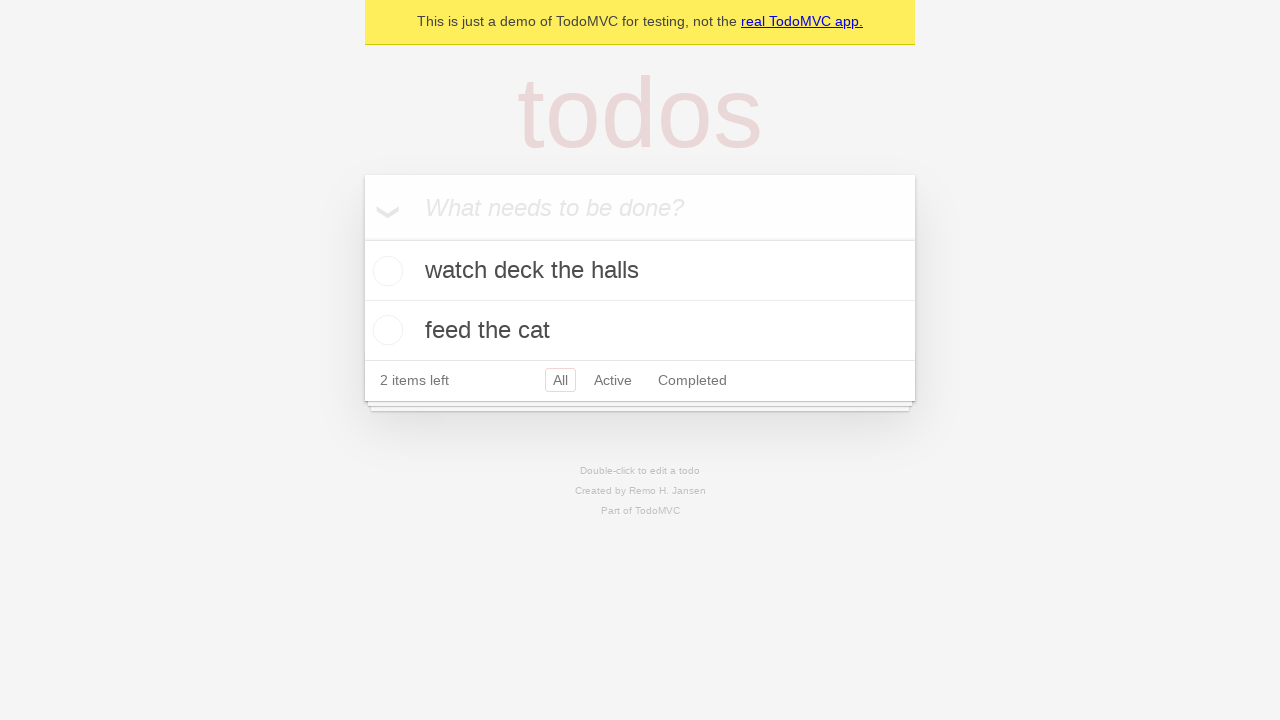

Checked the checkbox for the first todo item 'watch deck the halls' at (385, 271) on internal:testid=[data-testid="todo-item"s] >> nth=0 >> internal:role=checkbox
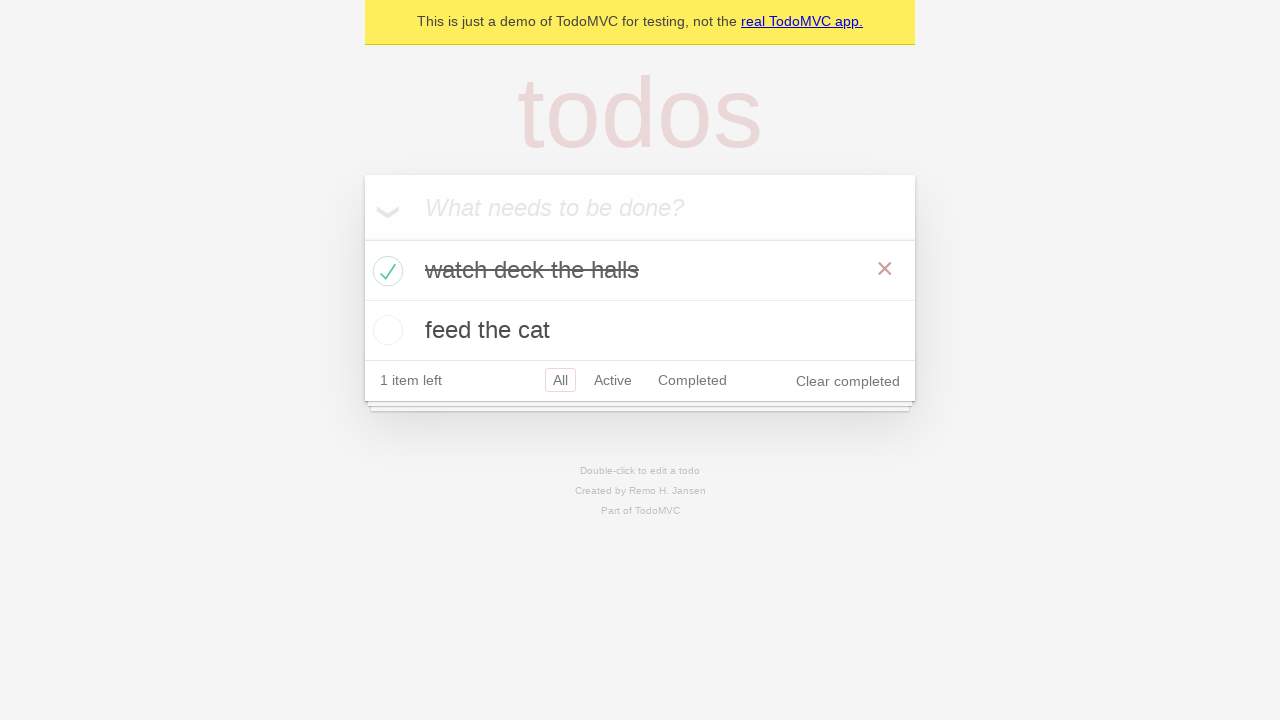

Located the second todo item
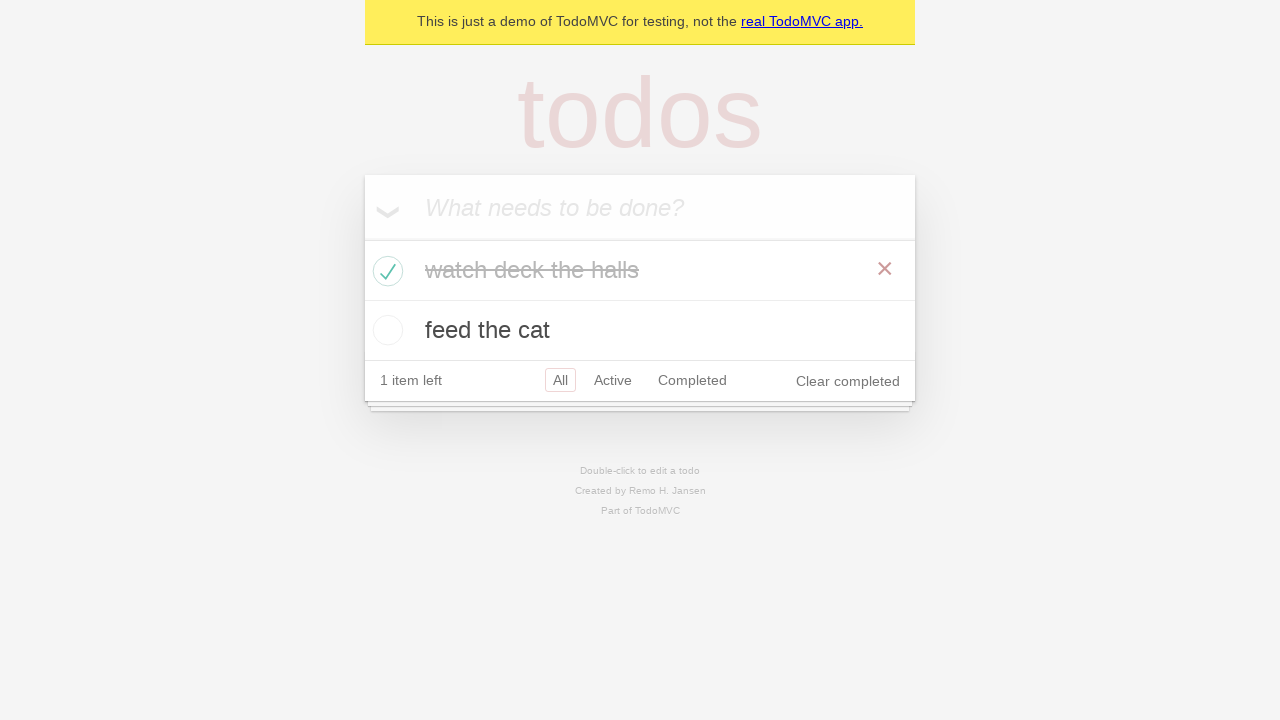

Checked the checkbox for the second todo item 'feed the cat' at (385, 330) on internal:testid=[data-testid="todo-item"s] >> nth=1 >> internal:role=checkbox
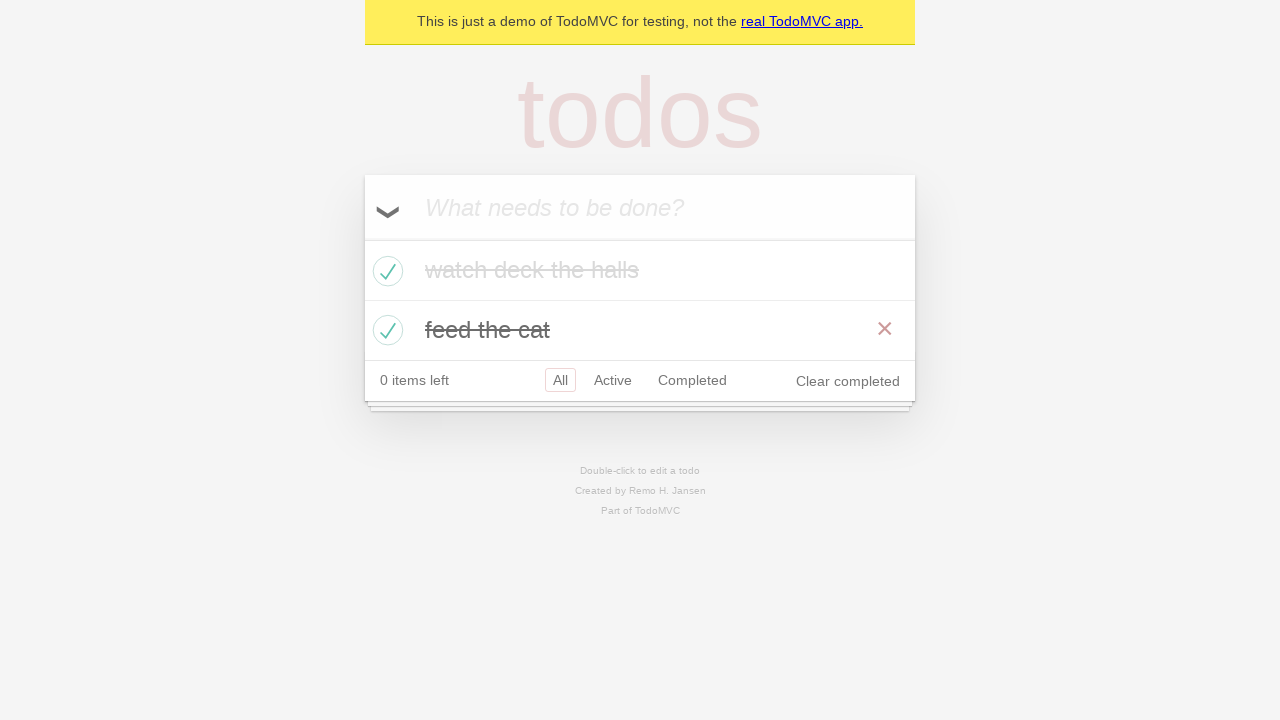

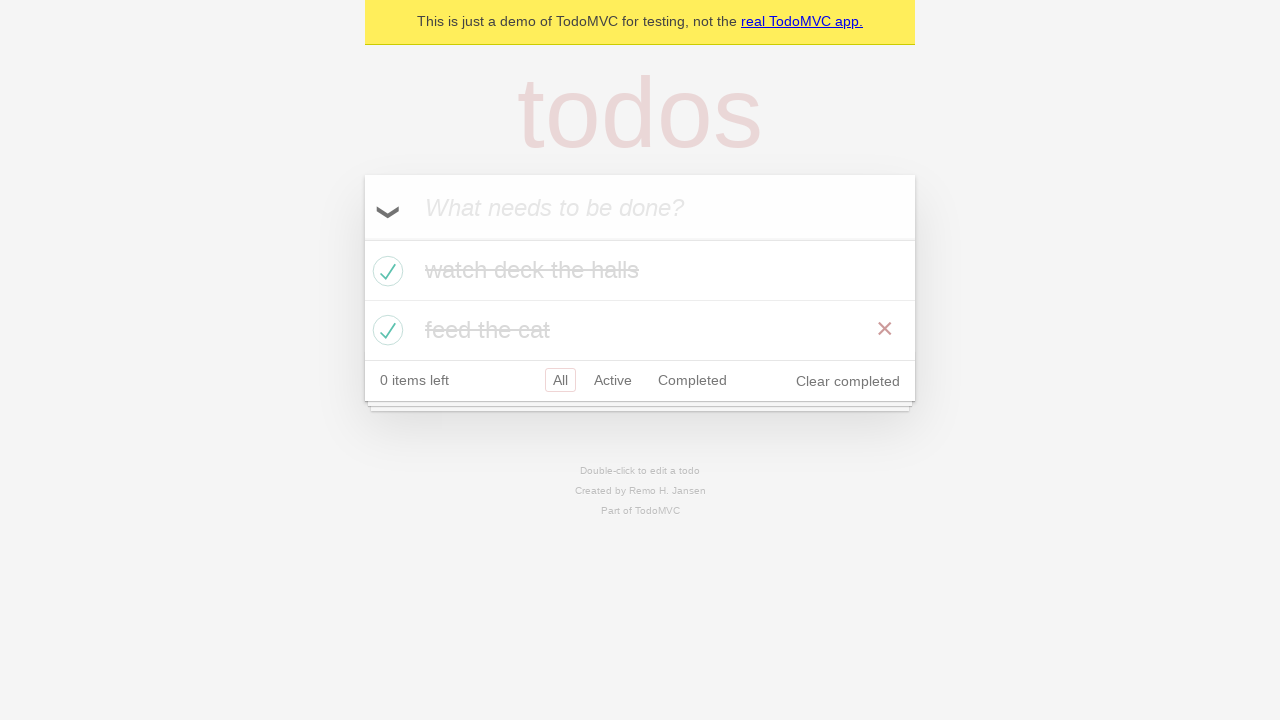